Performs a right-click (context click) action on the "Merge PDF" element on the ilovepdf website

Starting URL: https://www.ilovepdf.com/

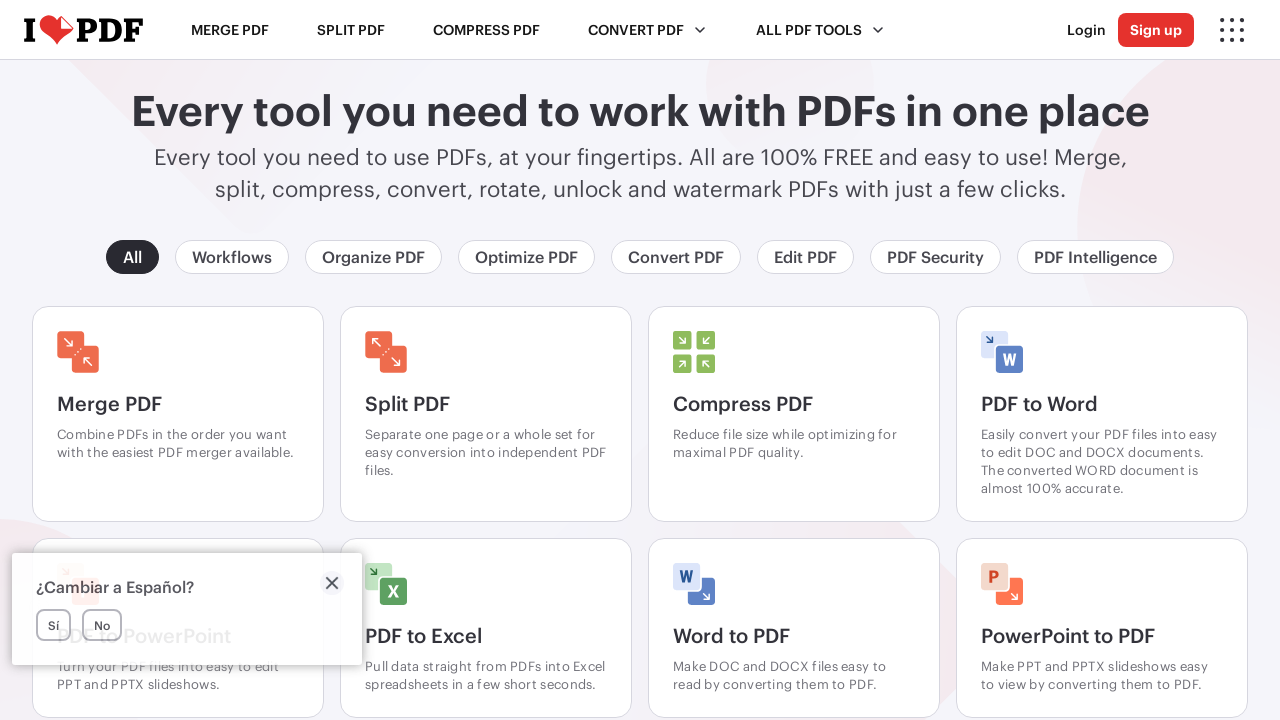

Located the Merge PDF element using XPath
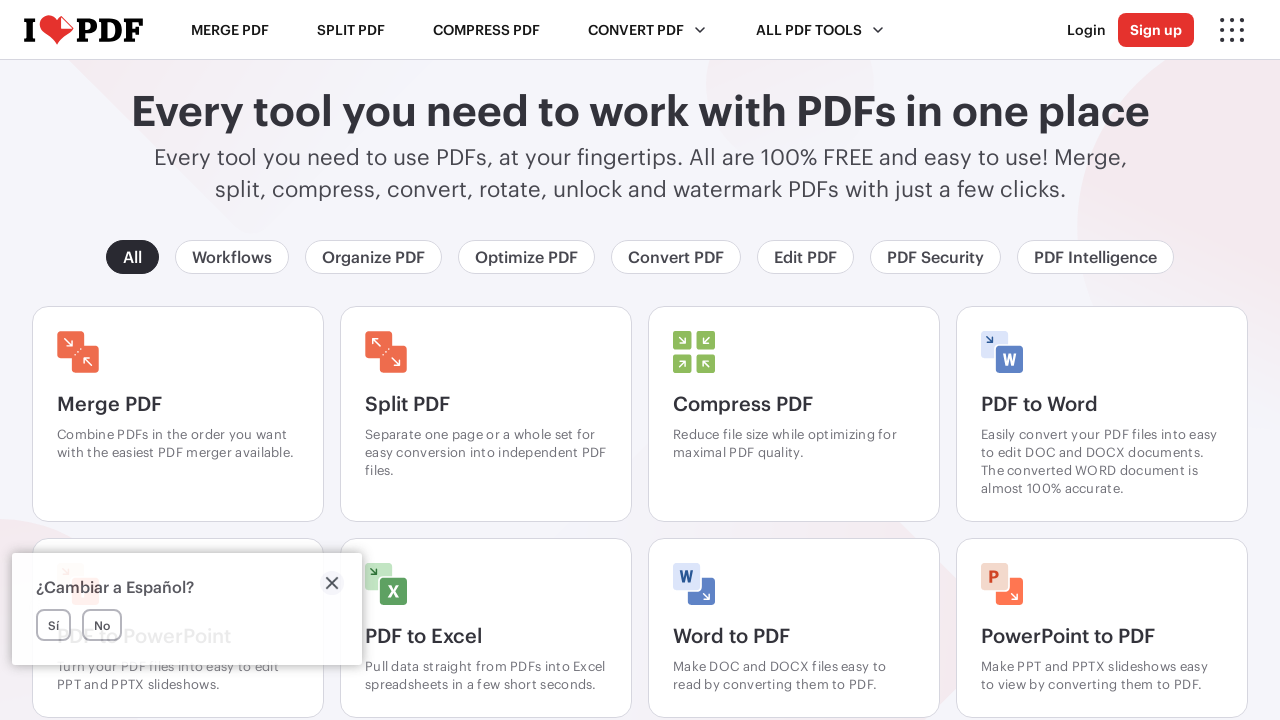

Performed right-click (context click) on the Merge PDF element at (178, 403) on xpath=//h3[text() = 'Merge PDF']
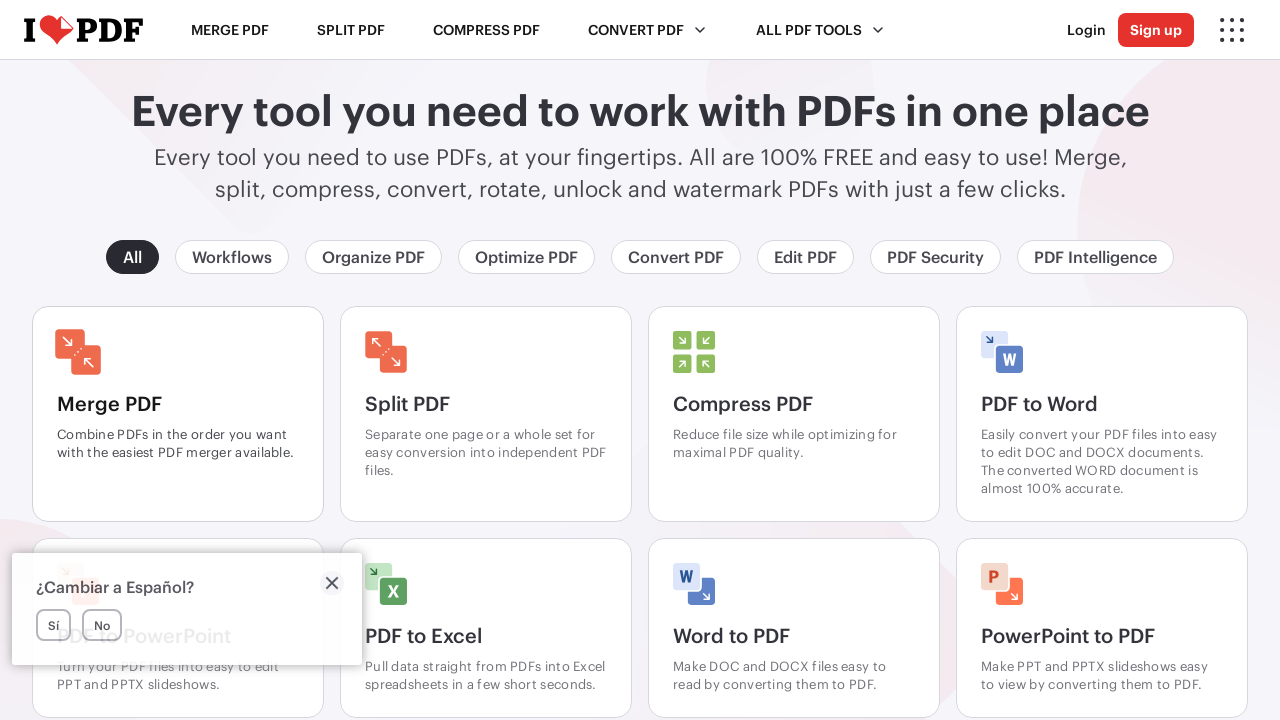

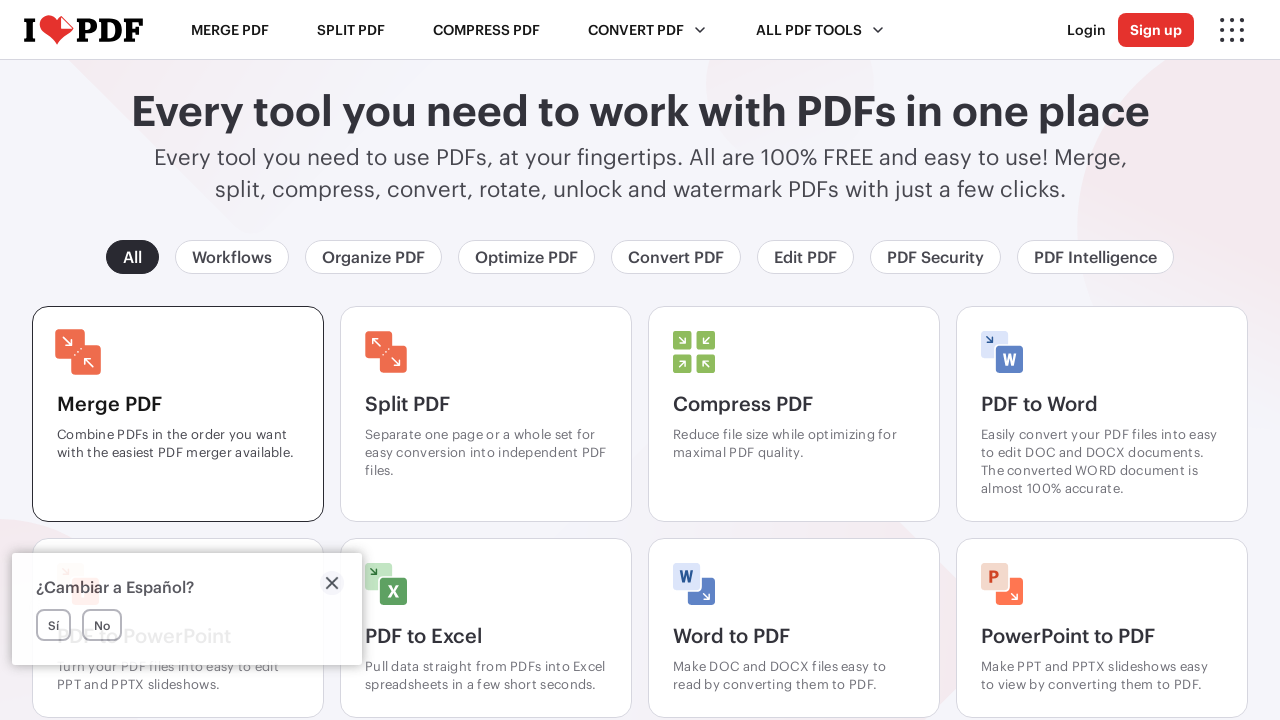